Tests right-click context menu functionality on a button

Starting URL: https://swisnl.github.io/jQuery-contextMenu/demo.html

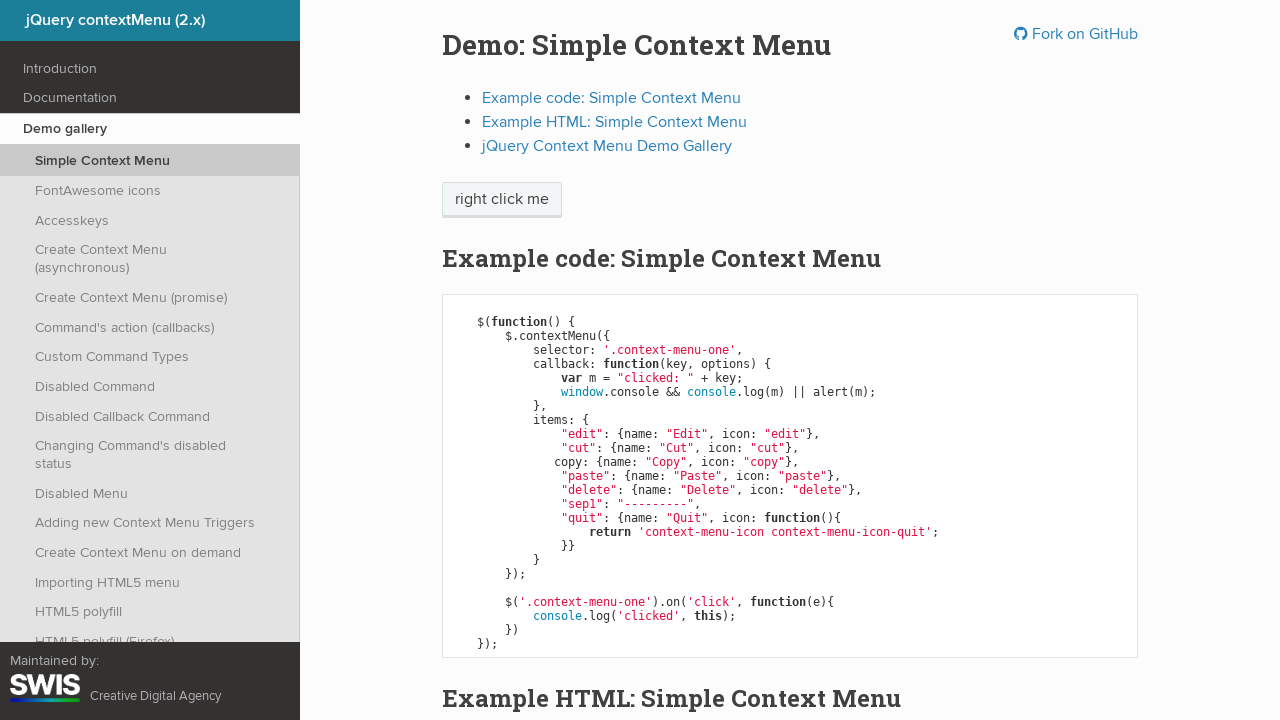

Right-clicked on context menu button to open context menu at (502, 200) on .context-menu-one
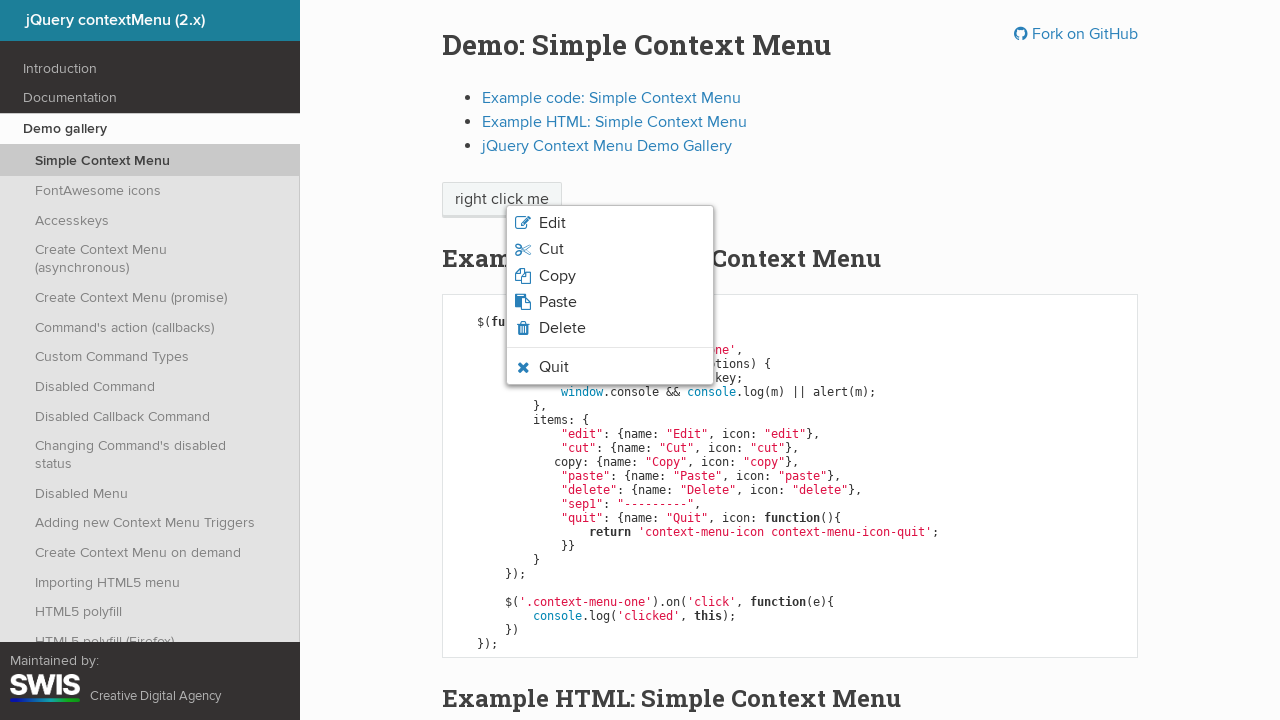

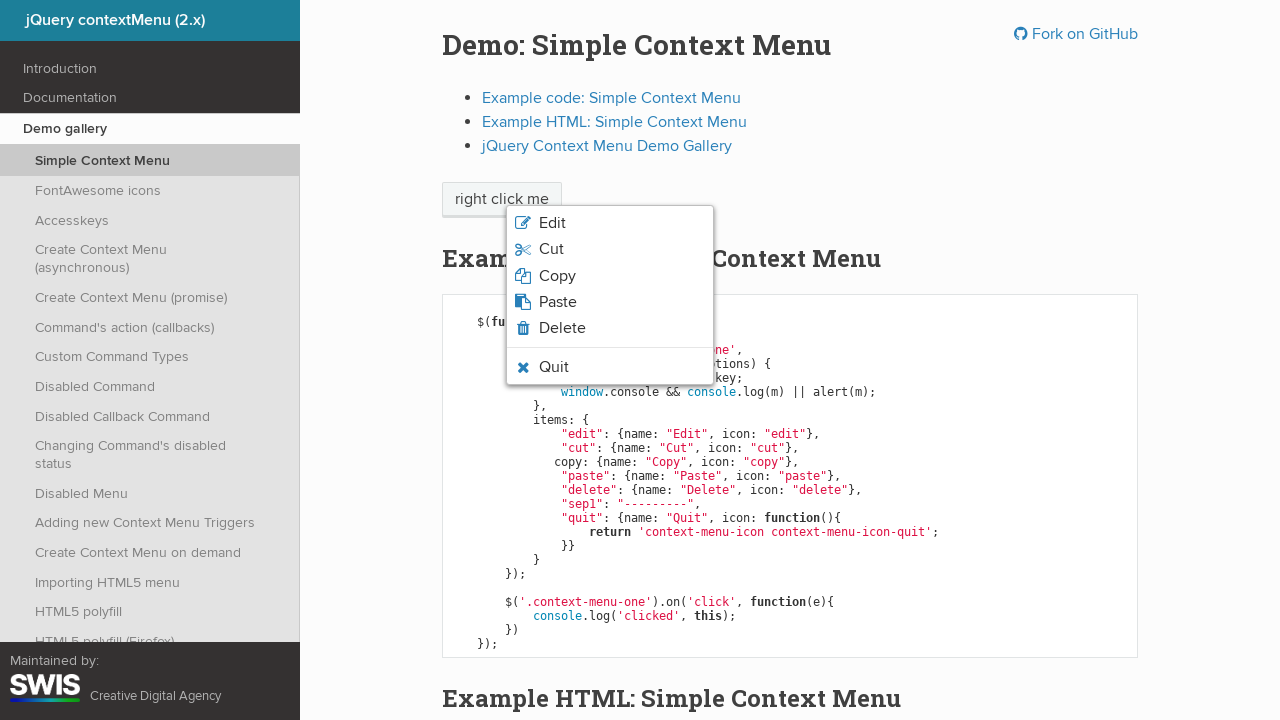